Tests checkbox functionality by finding all checkboxes on the page and selecting a specific option (Option-2) based on its value attribute

Starting URL: https://syntaxprojects.com/basic-checkbox-demo.php

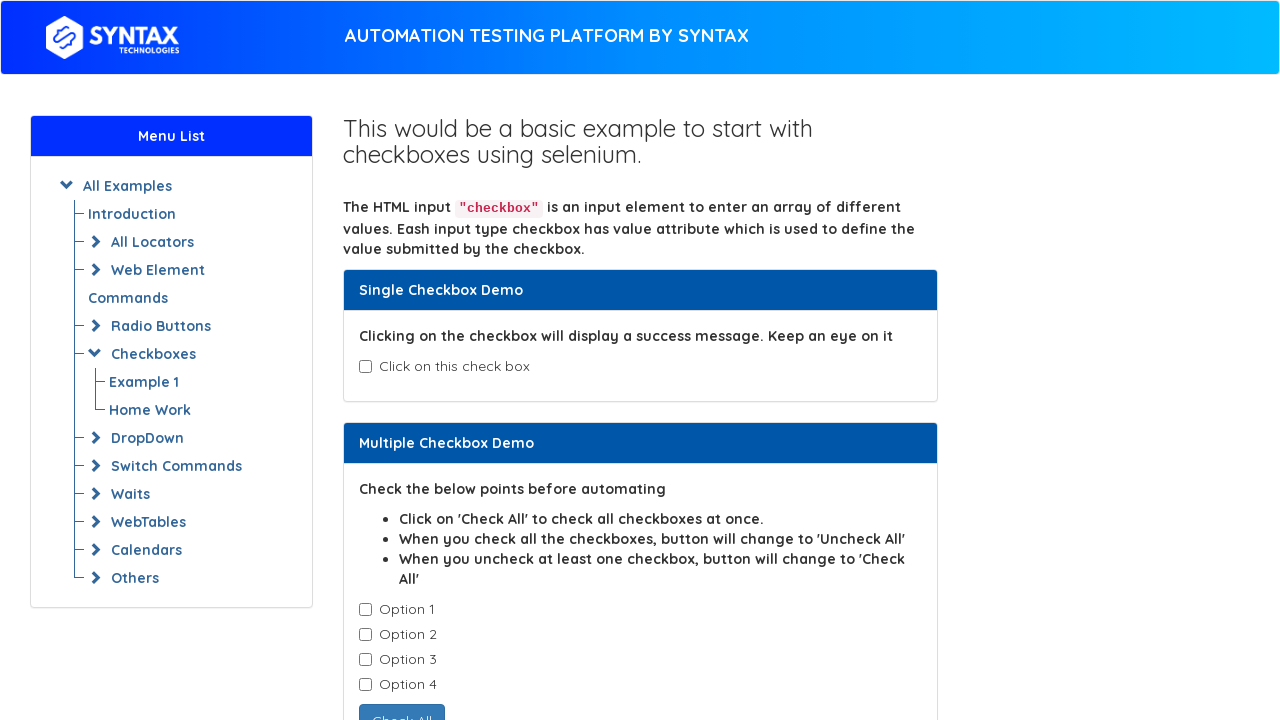

Waited for checkboxes with class 'cb1-element' to be visible
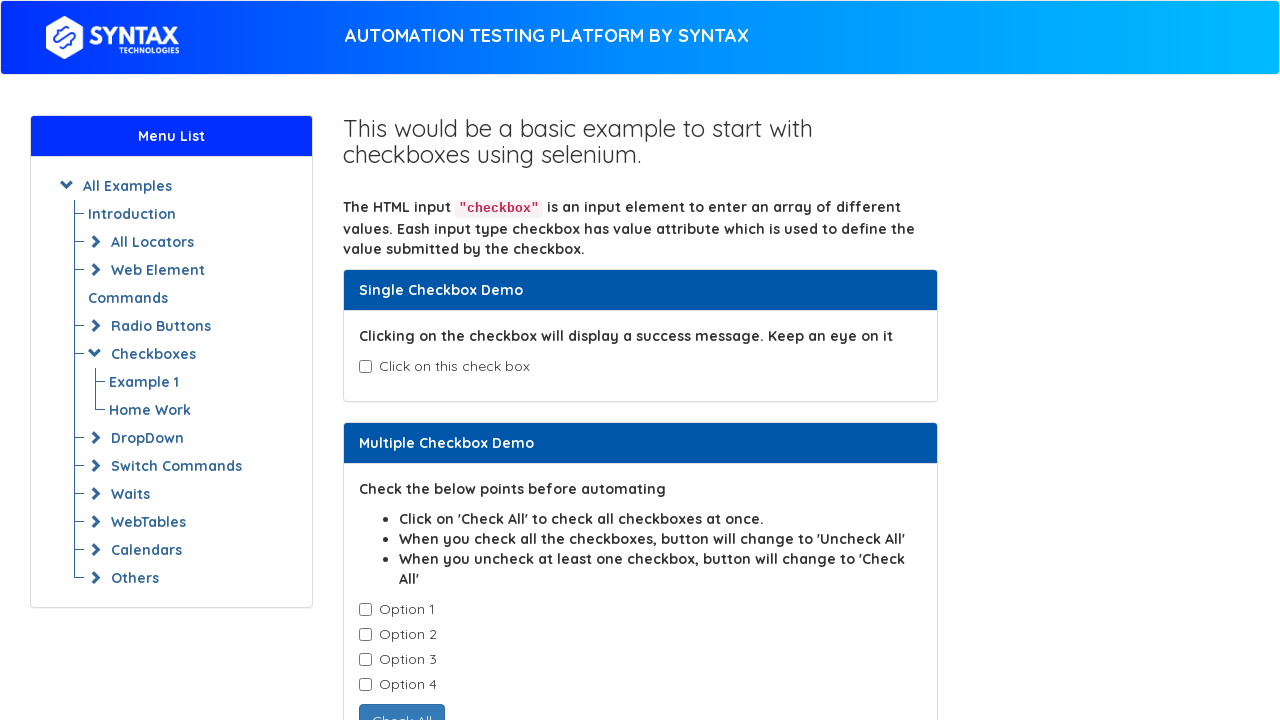

Retrieved all checkbox elements from the page
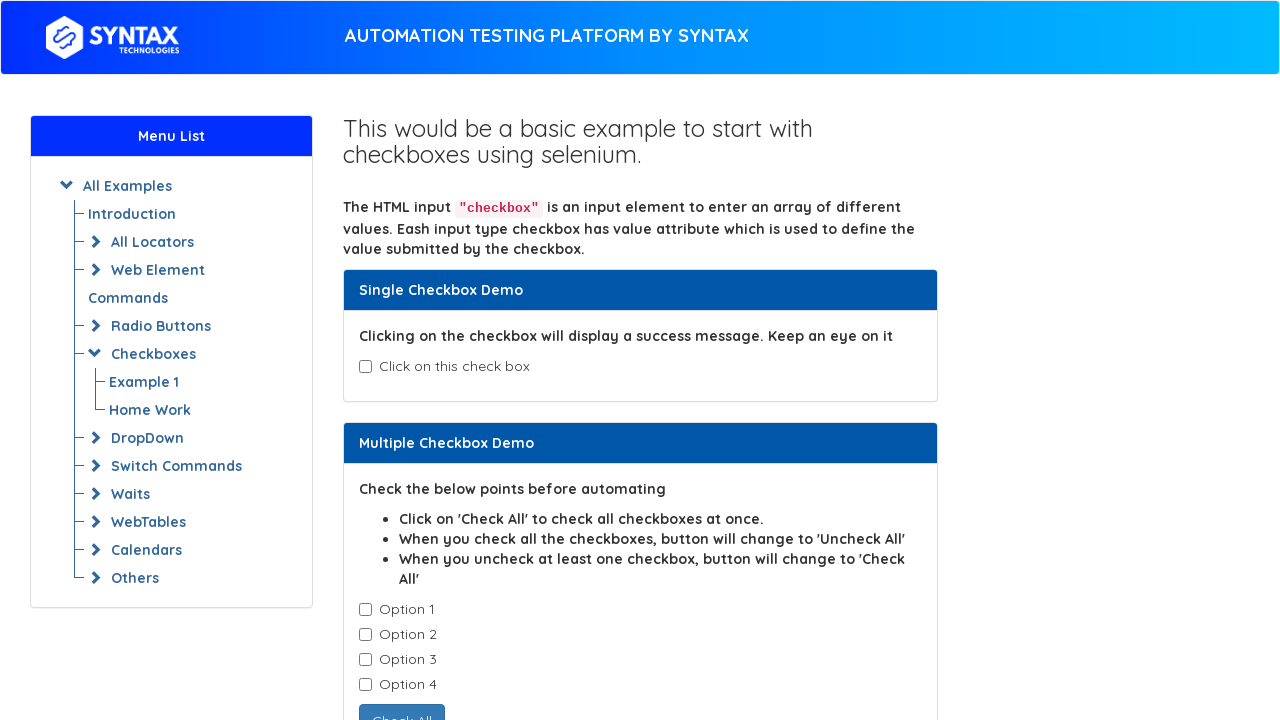

Retrieved value attribute from checkbox: 'Option-1'
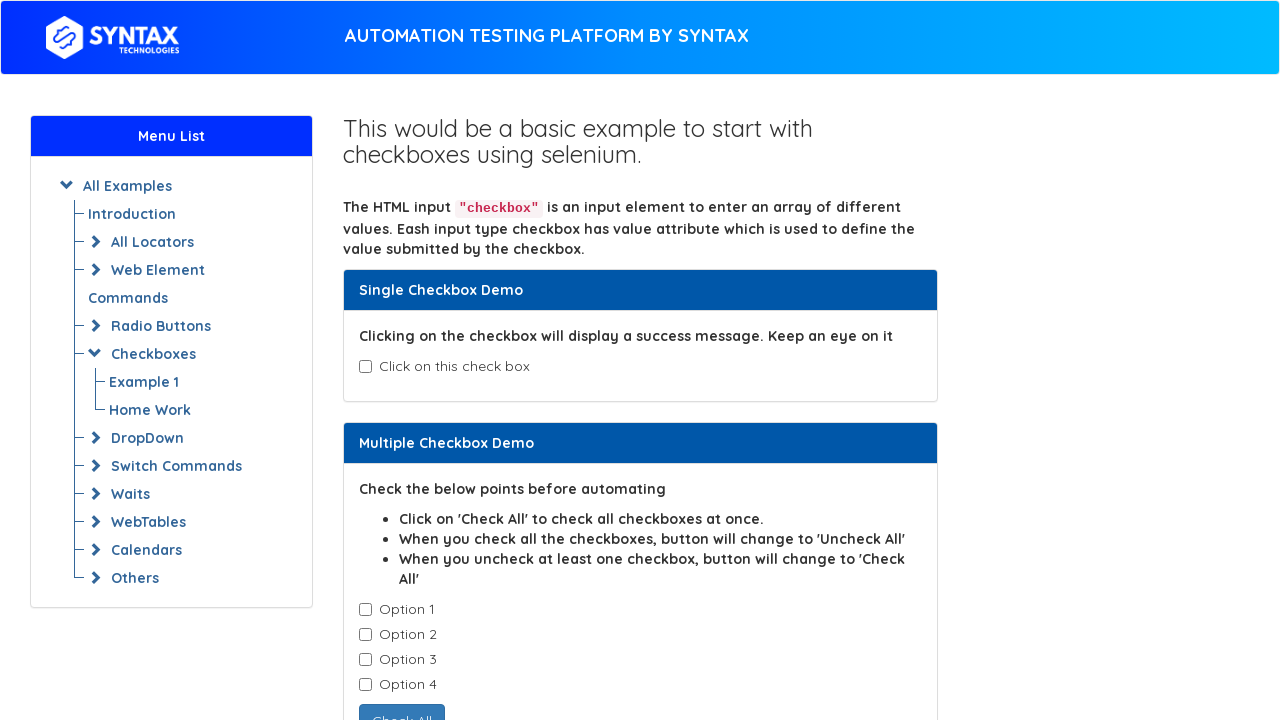

Retrieved value attribute from checkbox: 'Option-2'
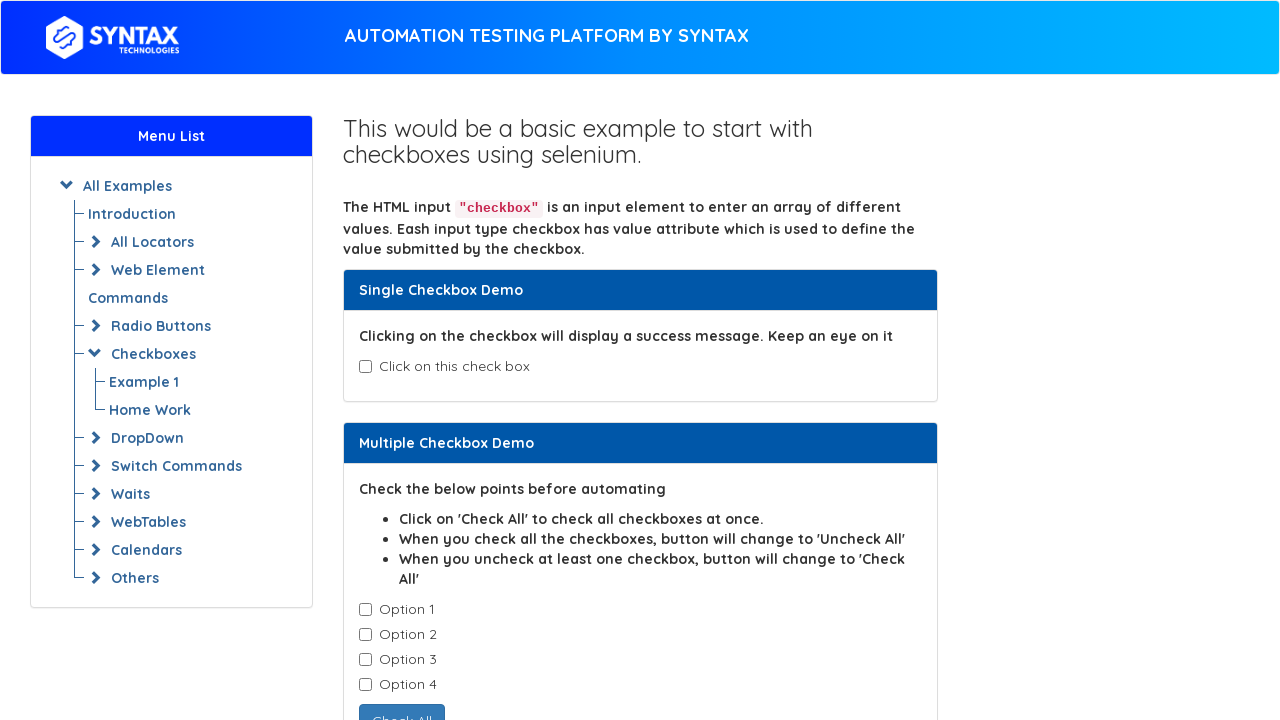

Clicked on Option-2 checkbox at (365, 635) on input.cb1-element >> nth=1
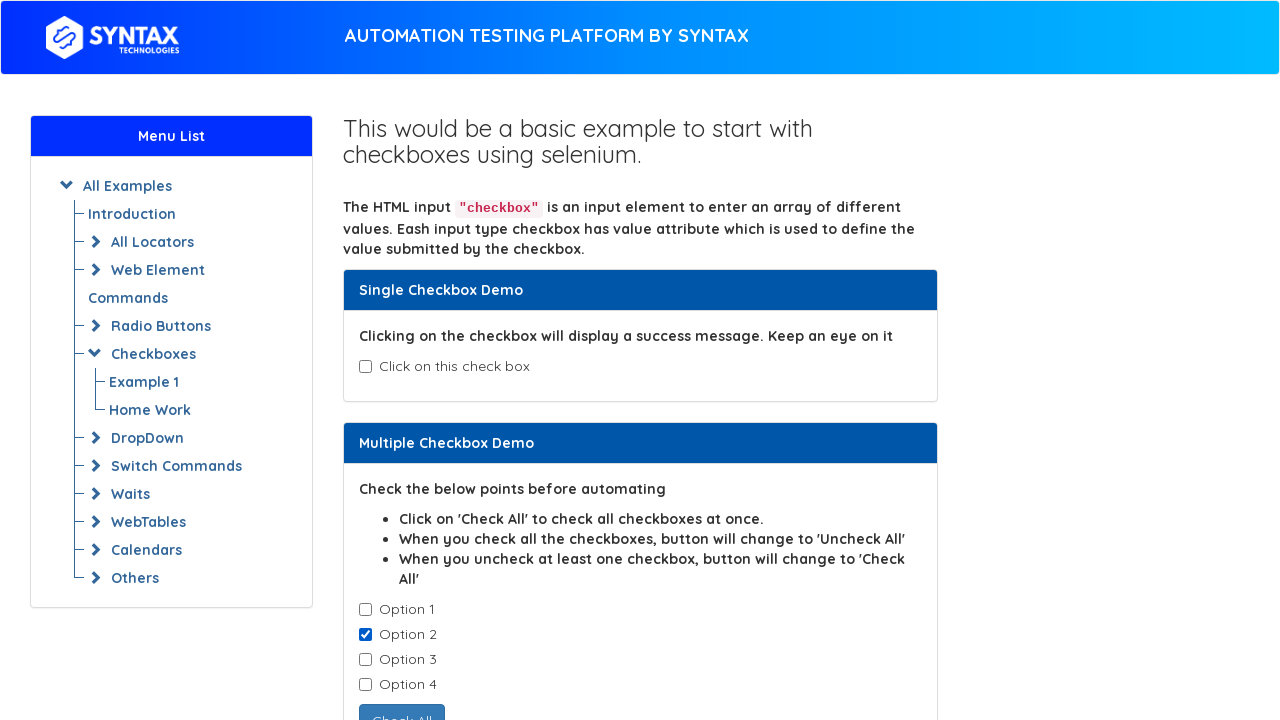

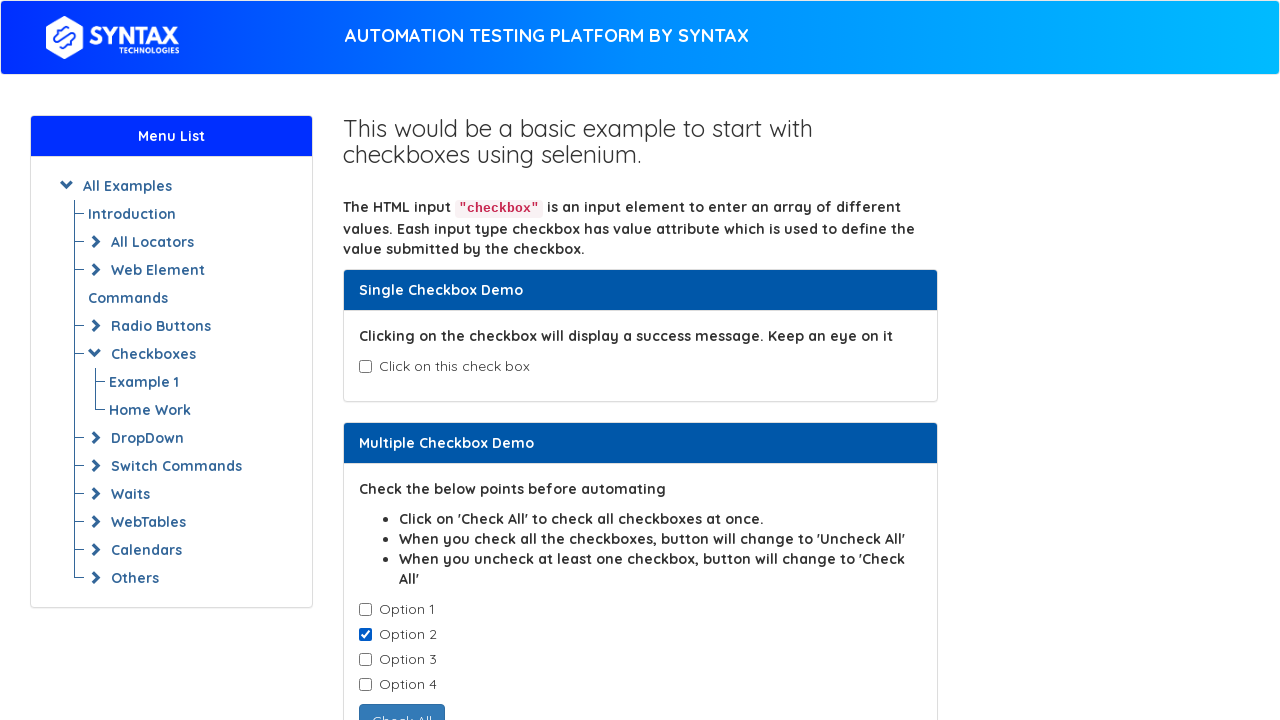